Tests that the keyboard shortcut Ctrl+K opens the search modal and focuses the search input

Starting URL: https://playwright.dev/

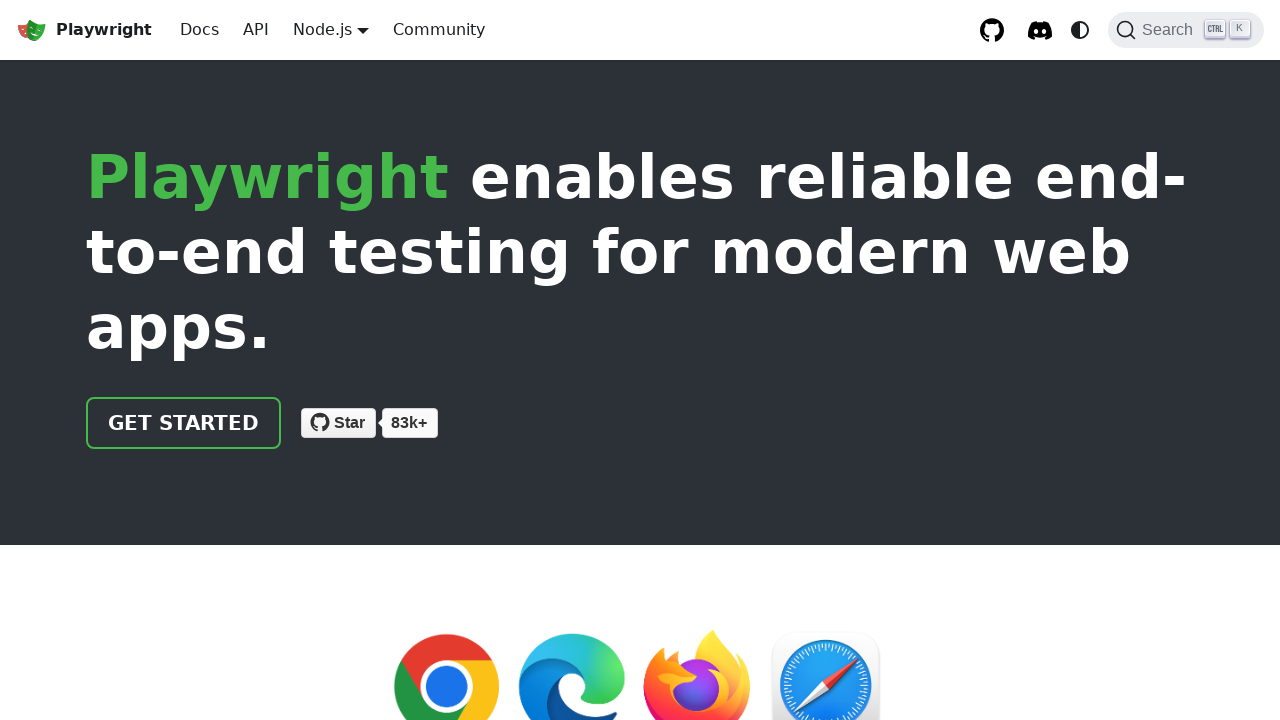

Waited for page to fully load (networkidle)
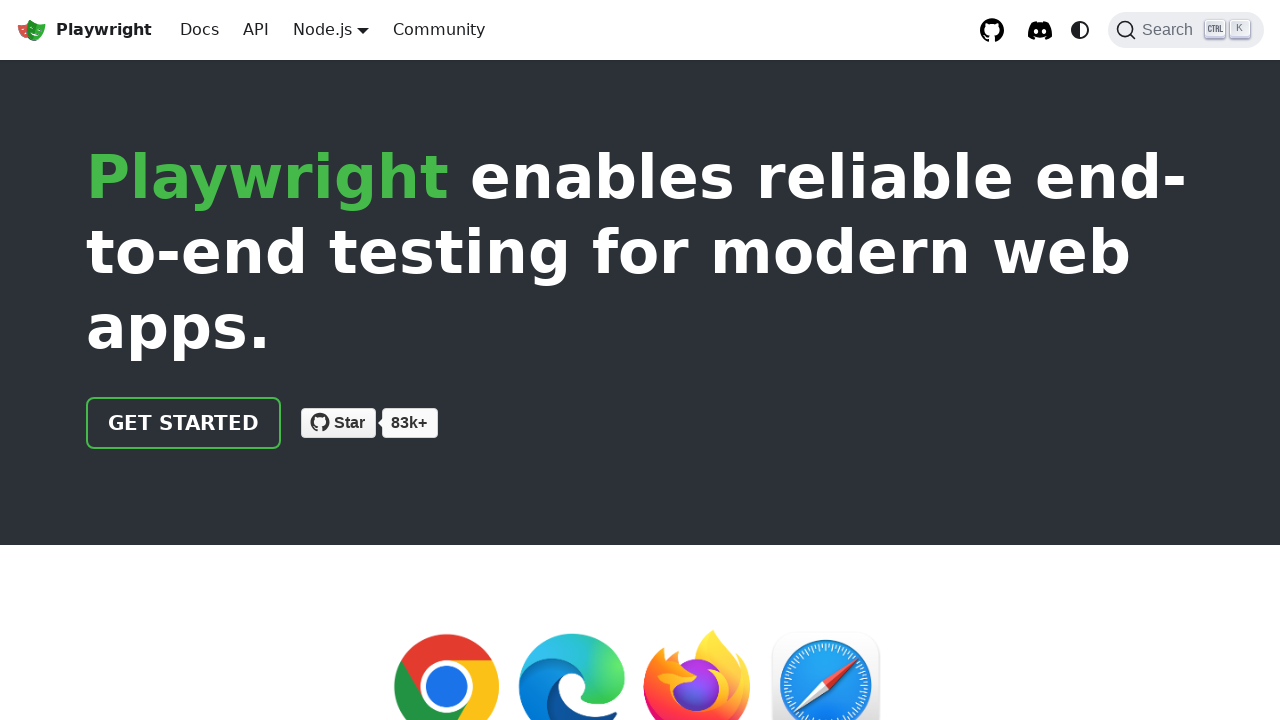

Pressed Ctrl+K keyboard shortcut to open search modal
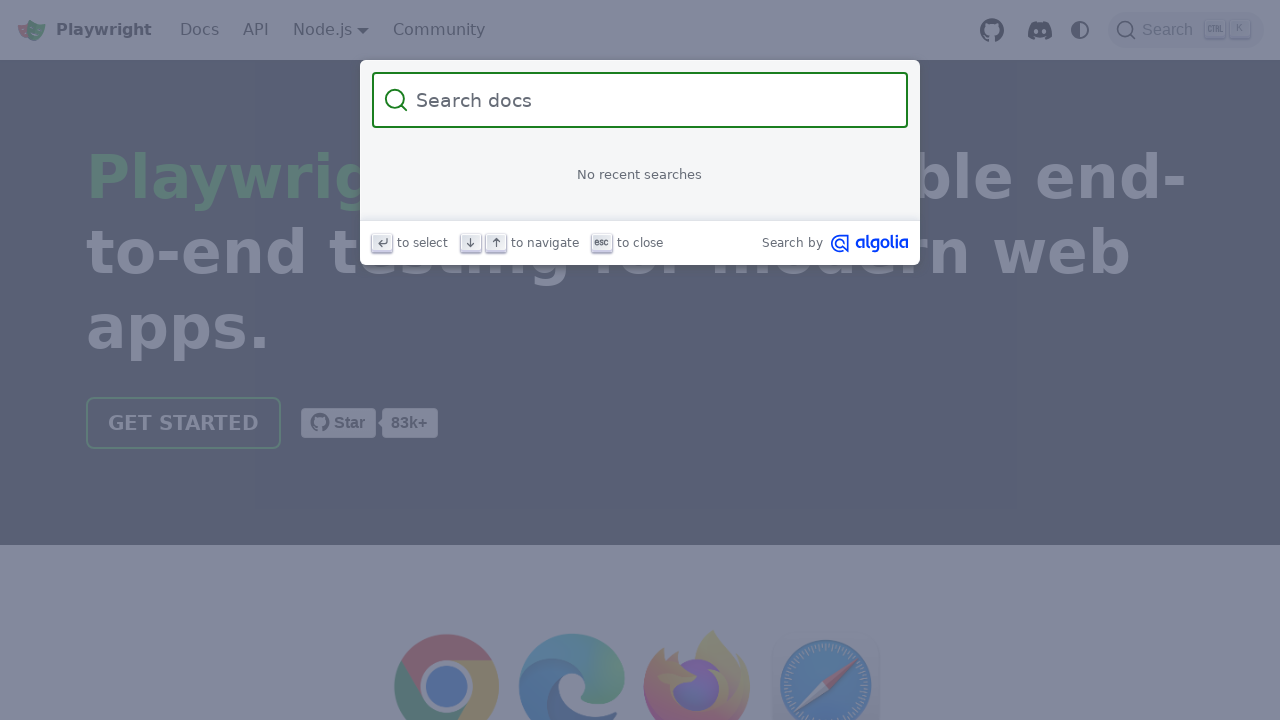

Located search input element
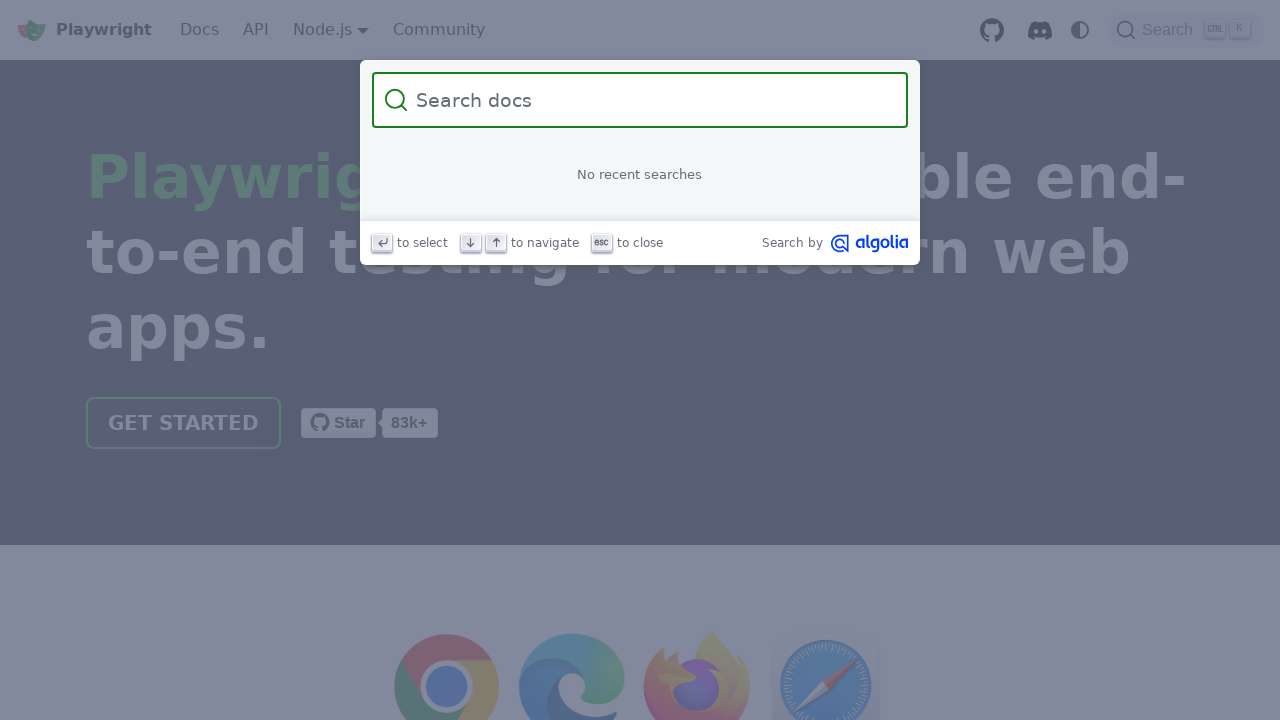

Search input became visible and focused
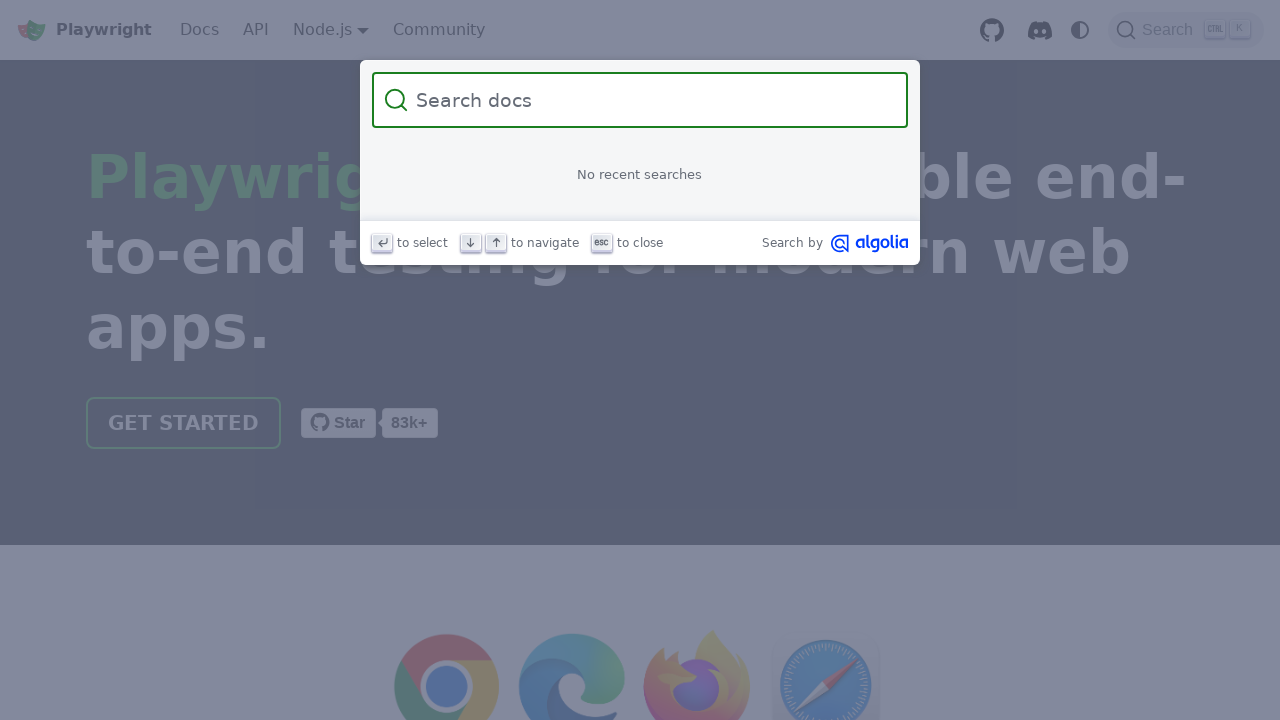

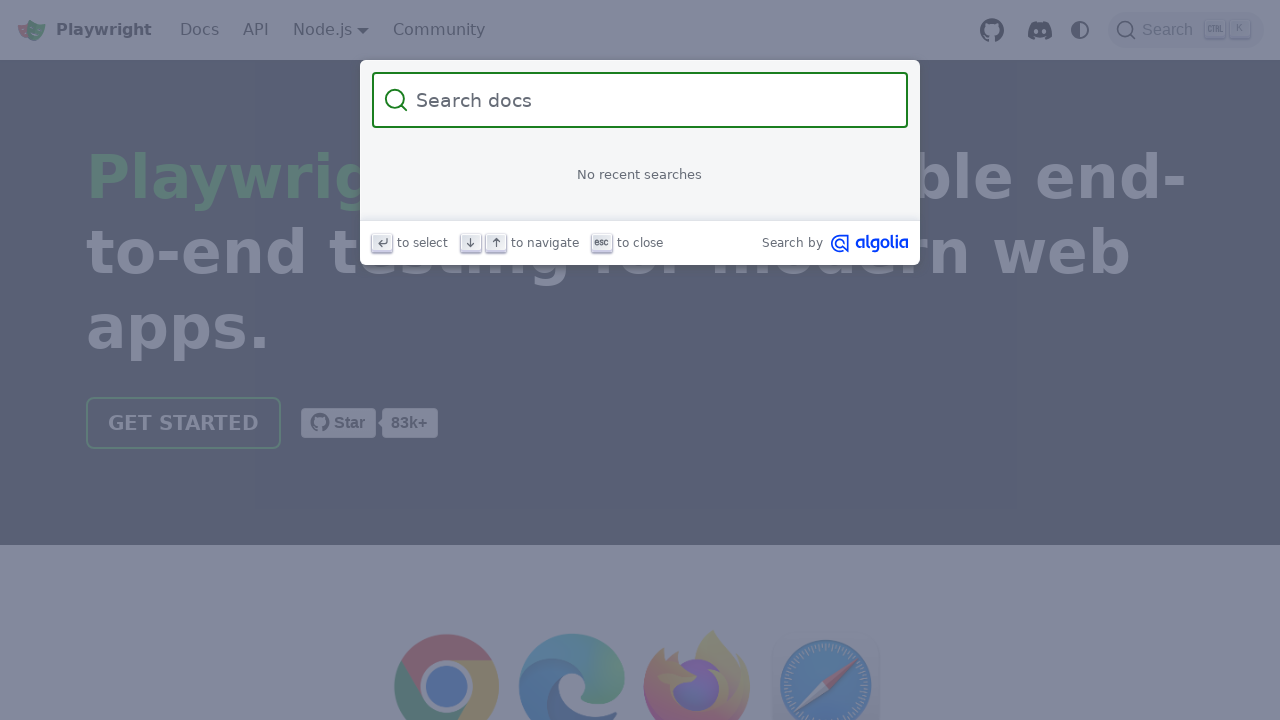